Tests infinite scroll functionality by scrolling to the last paragraph element multiple times, triggering new content to load

Starting URL: https://bonigarcia.dev/selenium-webdriver-java/infinite-scroll.html

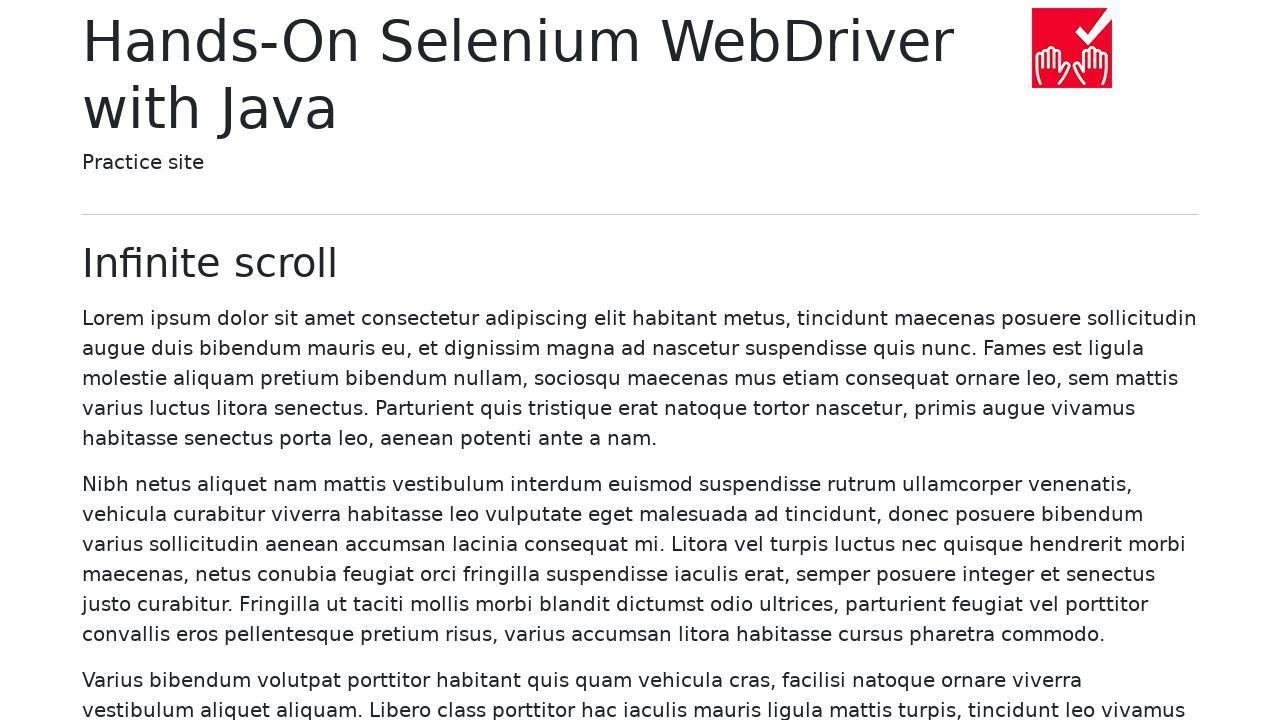

Waited for initial paragraphs to load
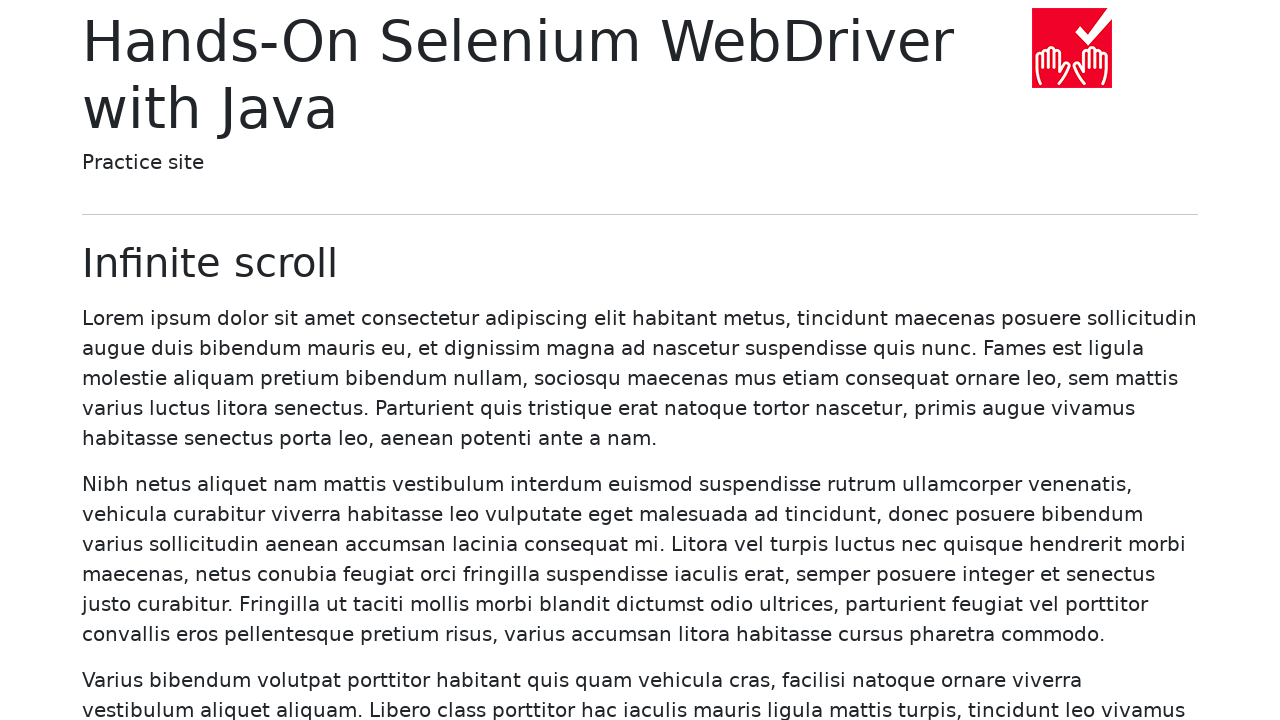

Counted 20 paragraphs before scrolling
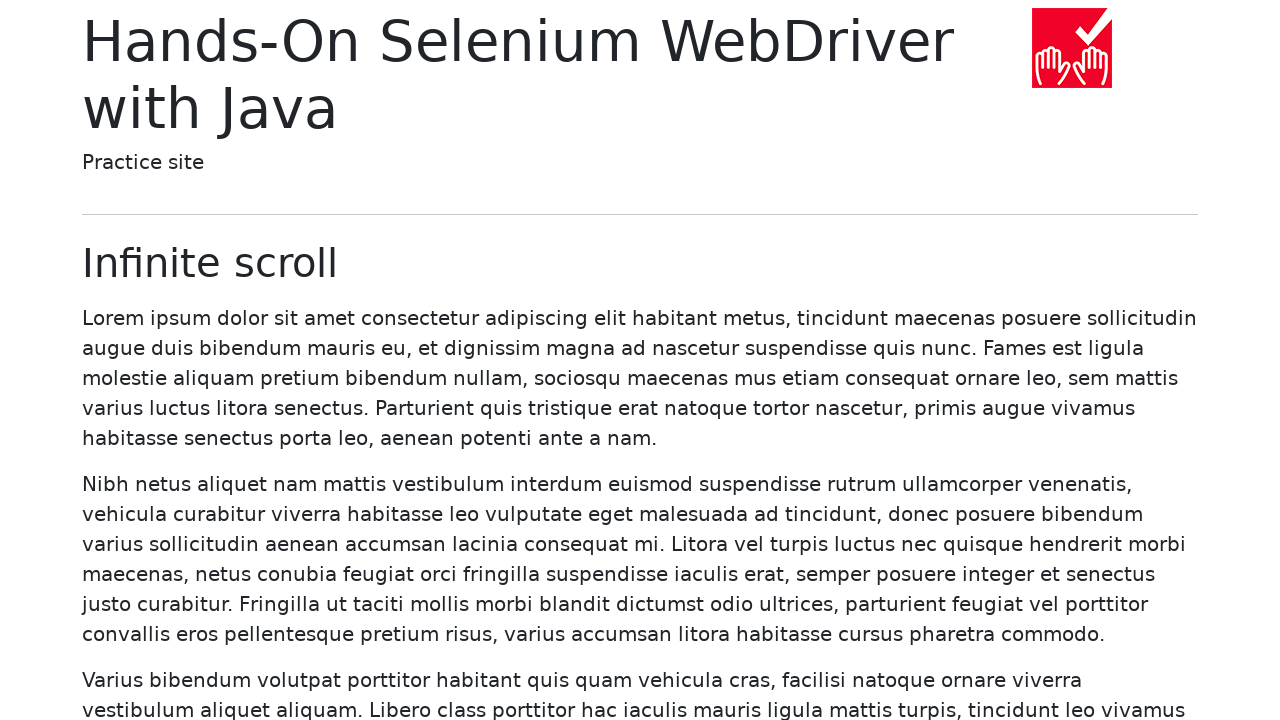

Scrolled to last paragraph (#20) to trigger infinite scroll
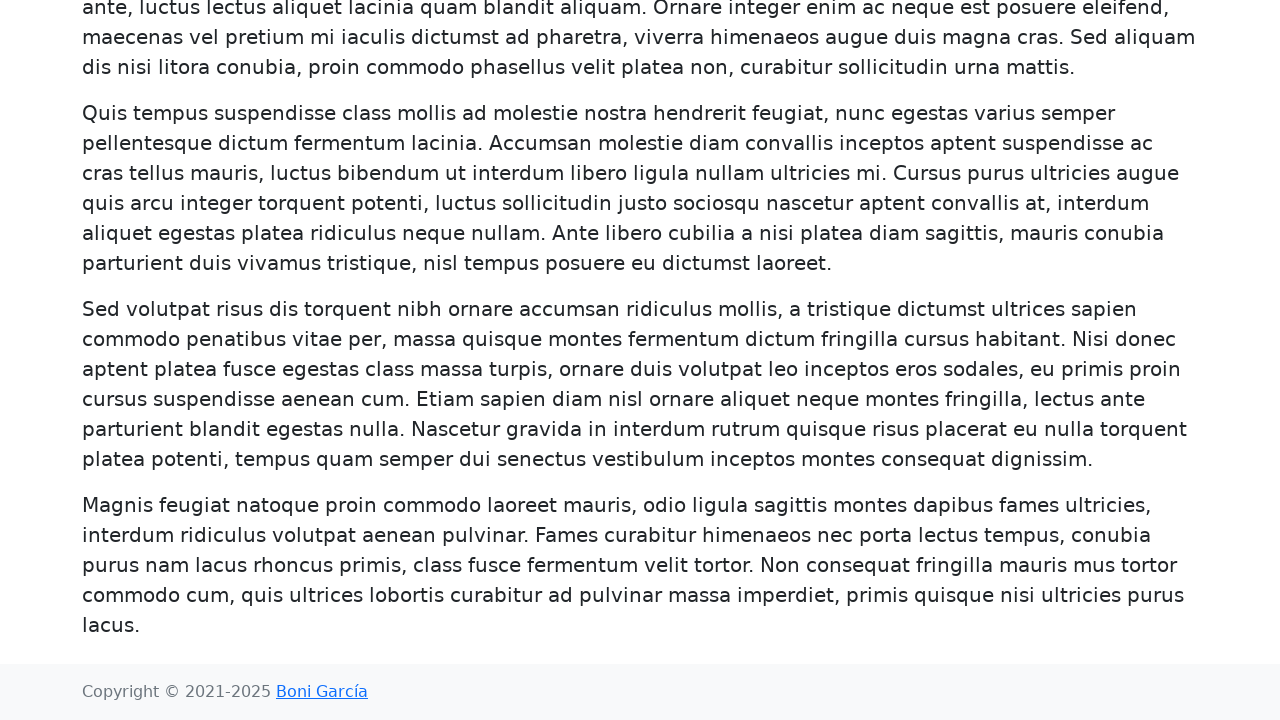

New paragraphs loaded, count exceeded 20
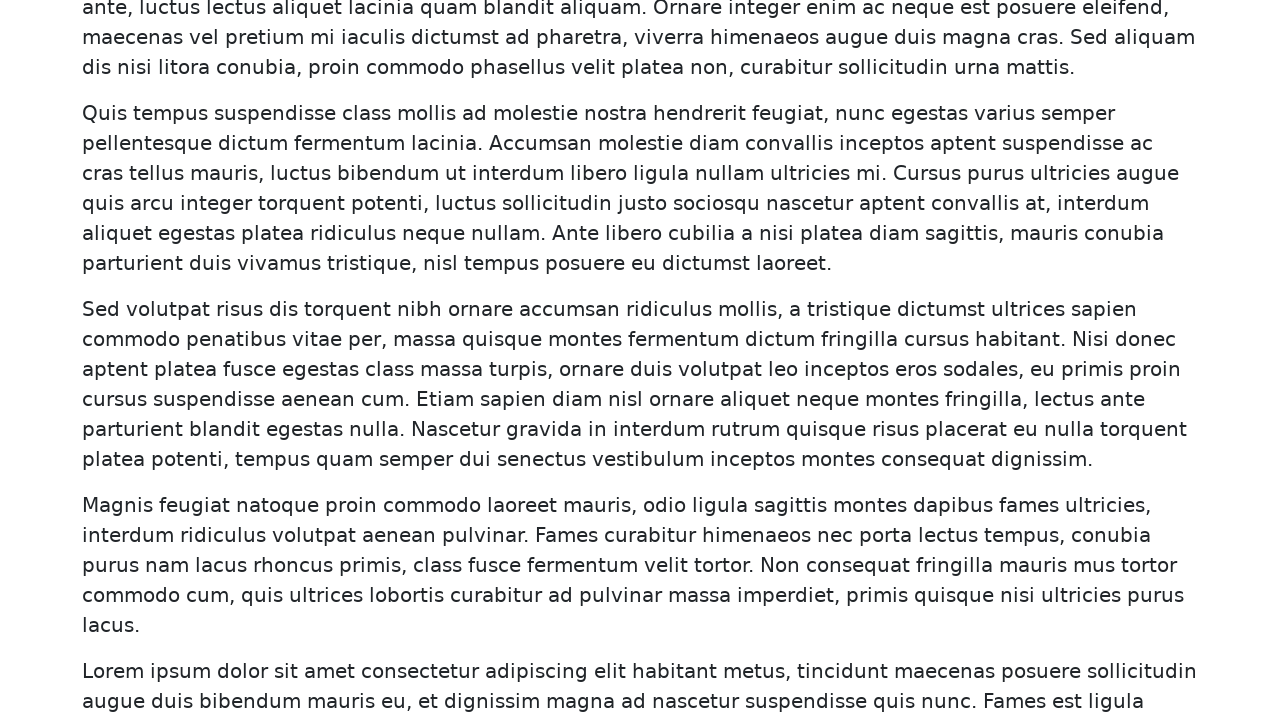

Counted 40 paragraphs before scrolling
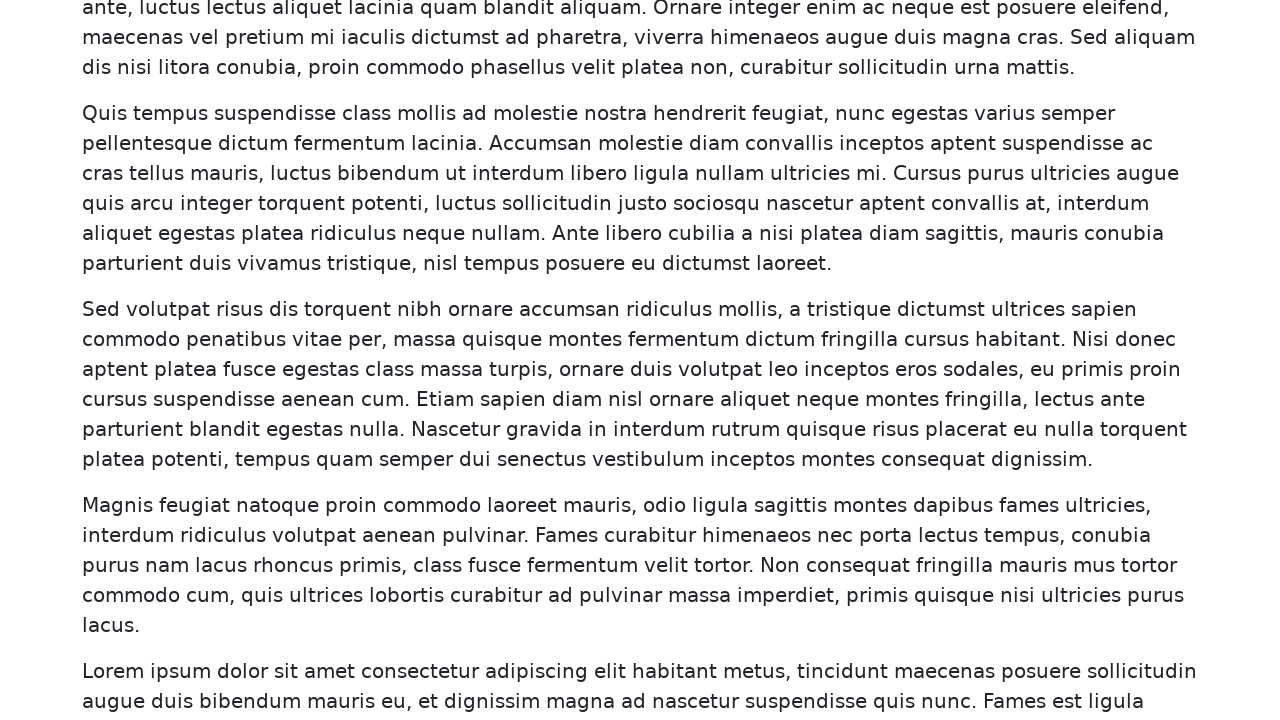

Scrolled to last paragraph (#40) to trigger infinite scroll
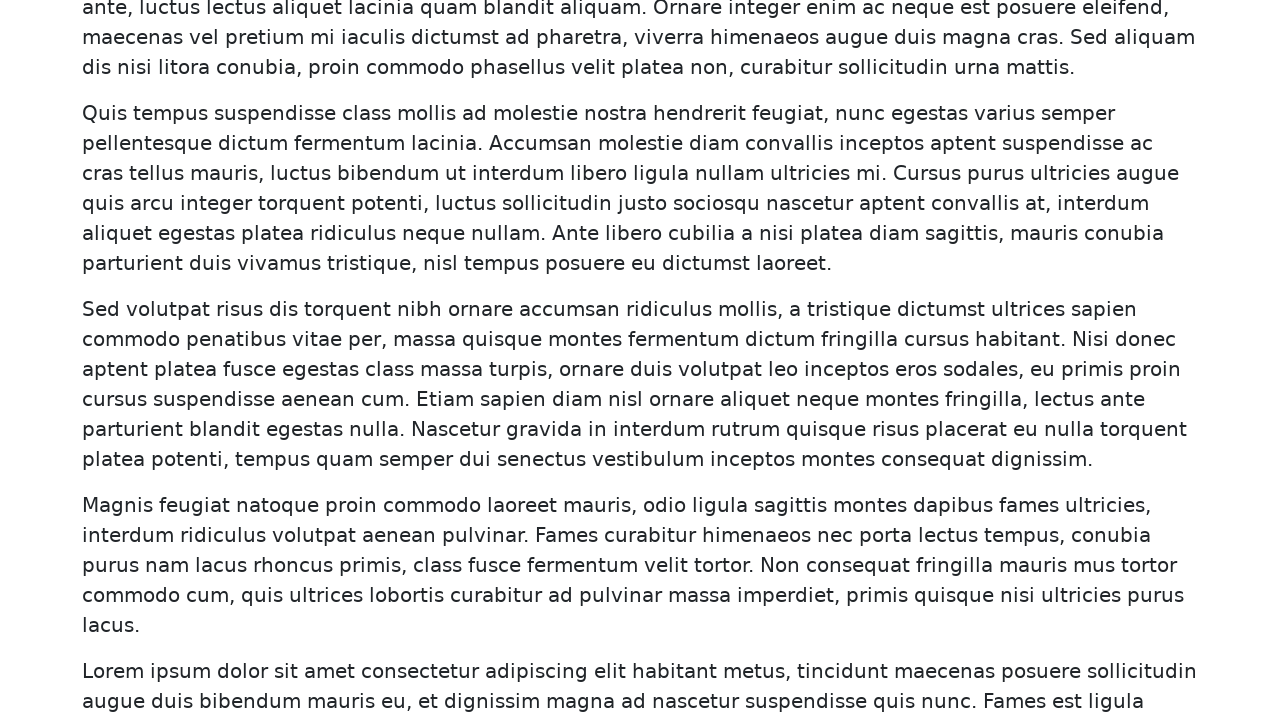

New paragraphs loaded, count exceeded 40
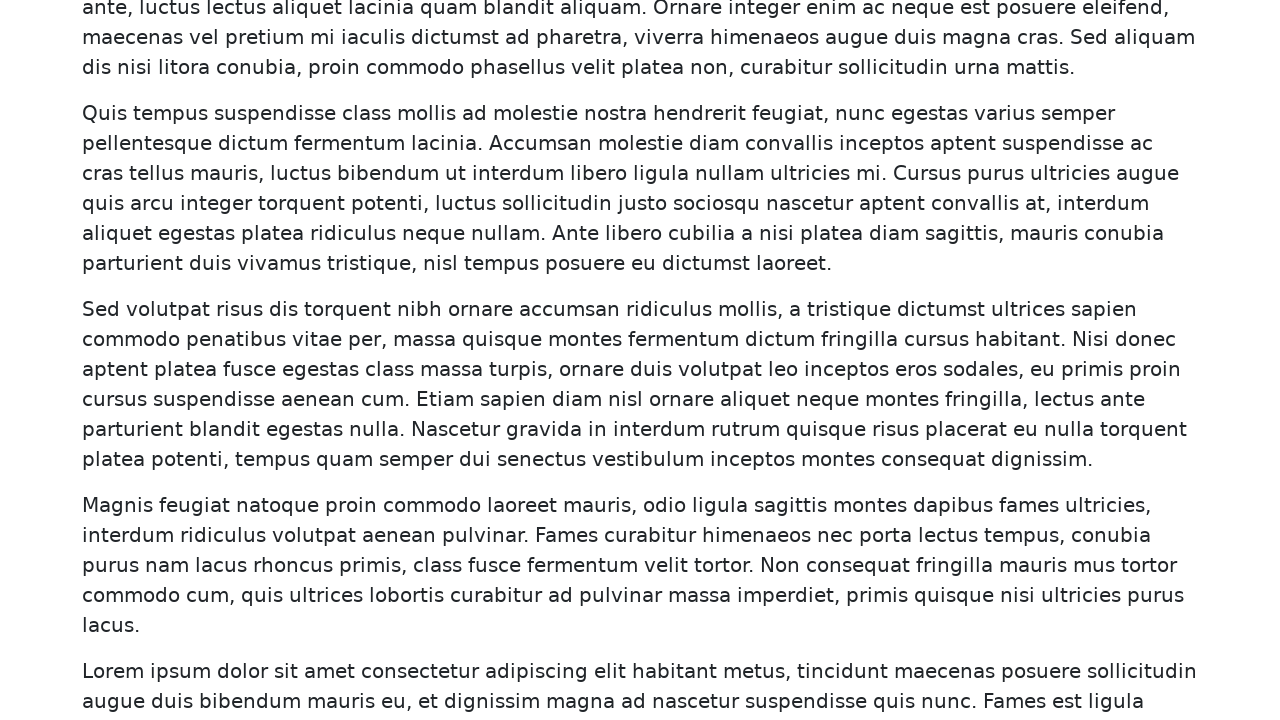

Counted 60 paragraphs before scrolling
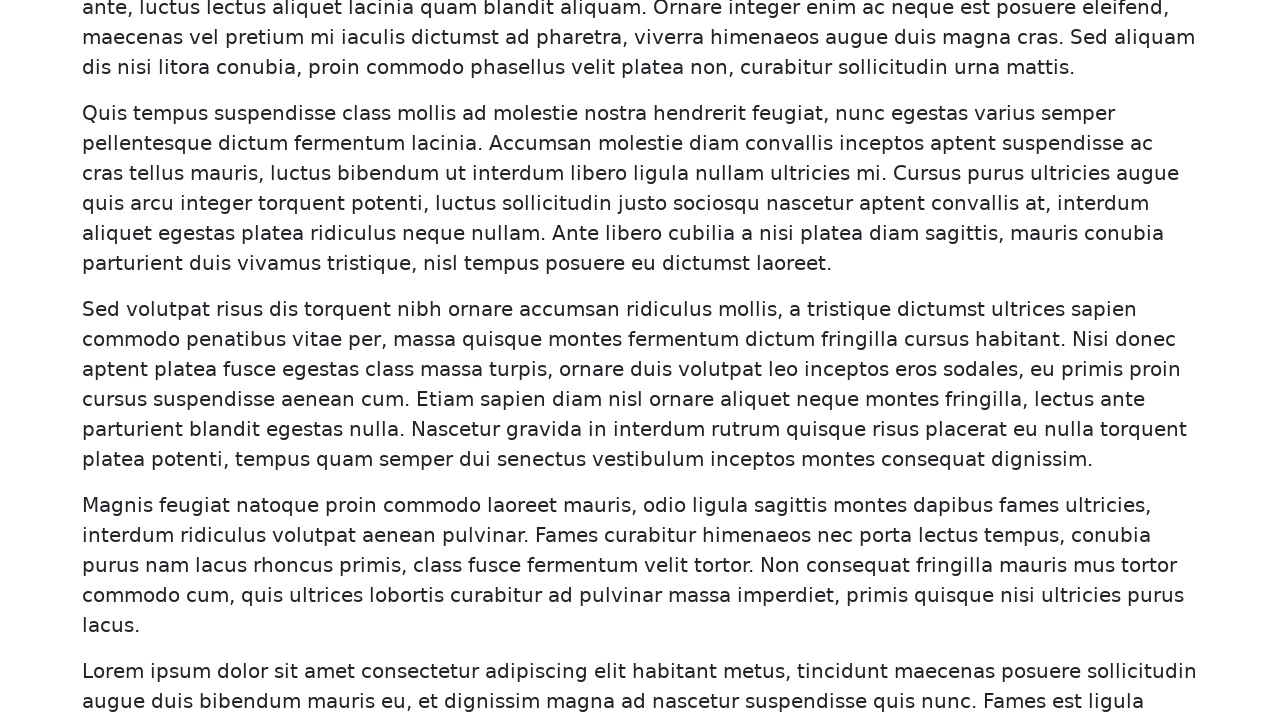

Scrolled to last paragraph (#60) to trigger infinite scroll
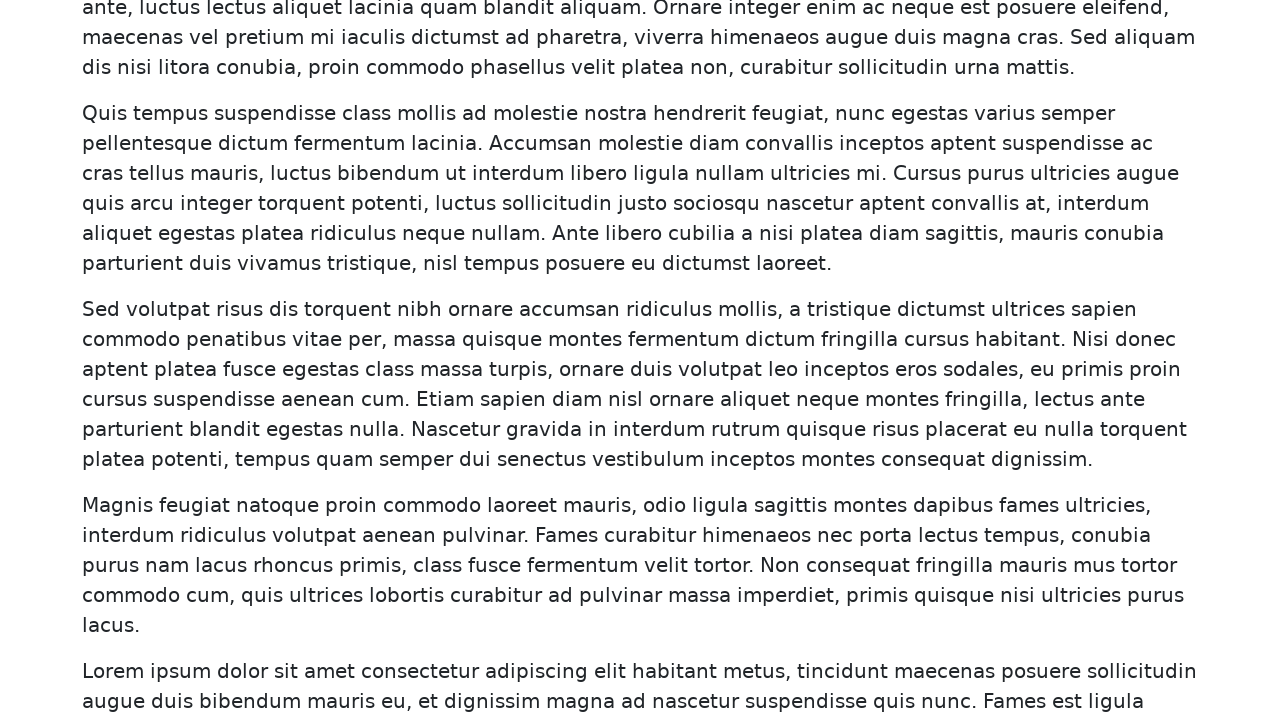

New paragraphs loaded, count exceeded 60
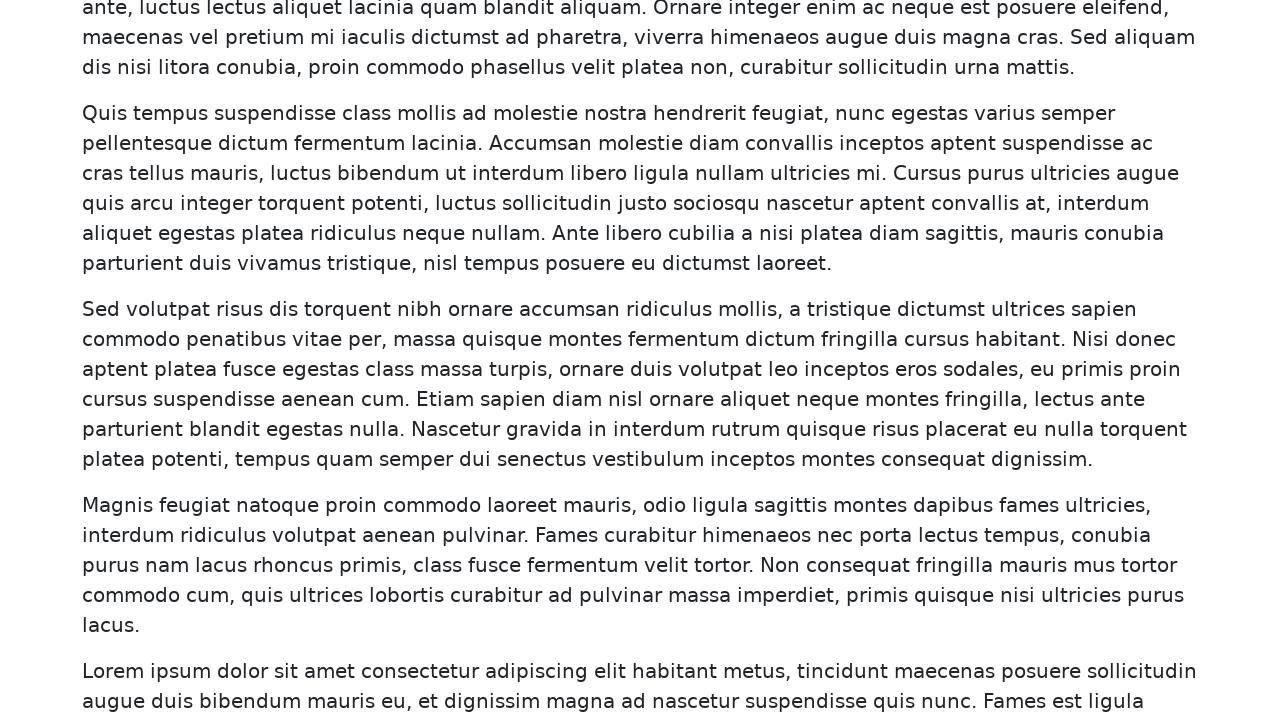

Counted 80 paragraphs before scrolling
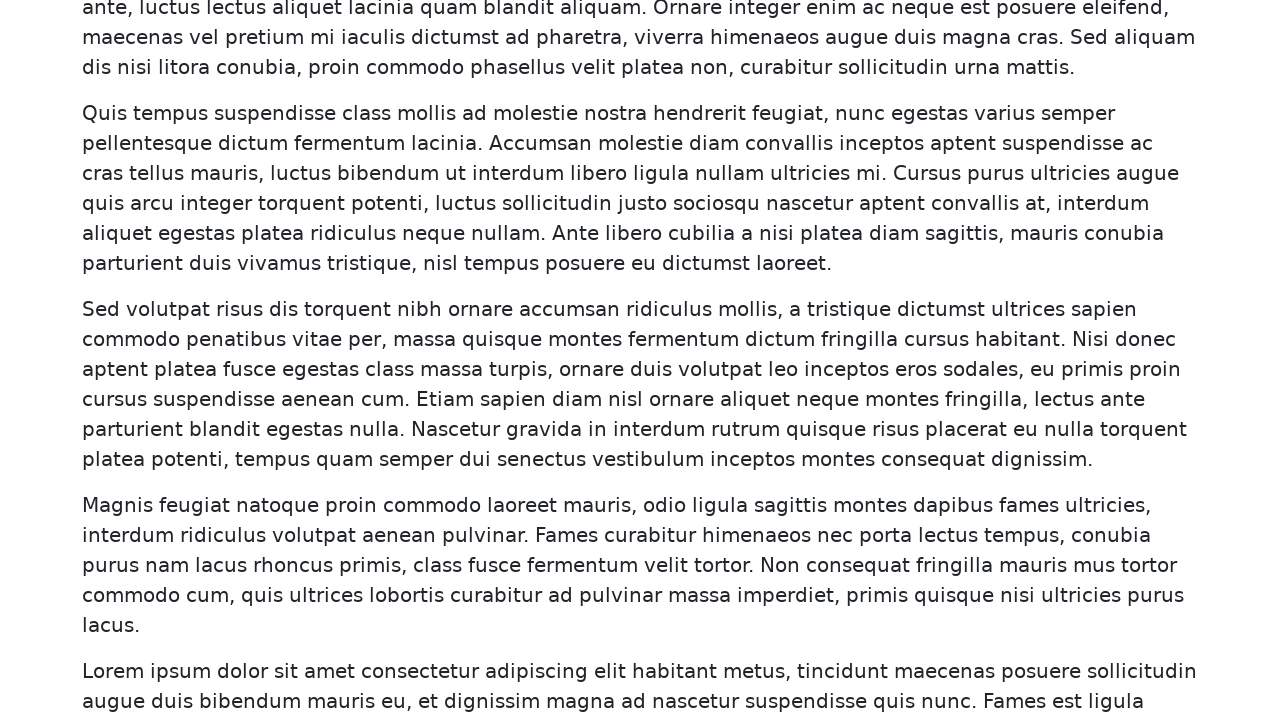

Scrolled to last paragraph (#80) to trigger infinite scroll
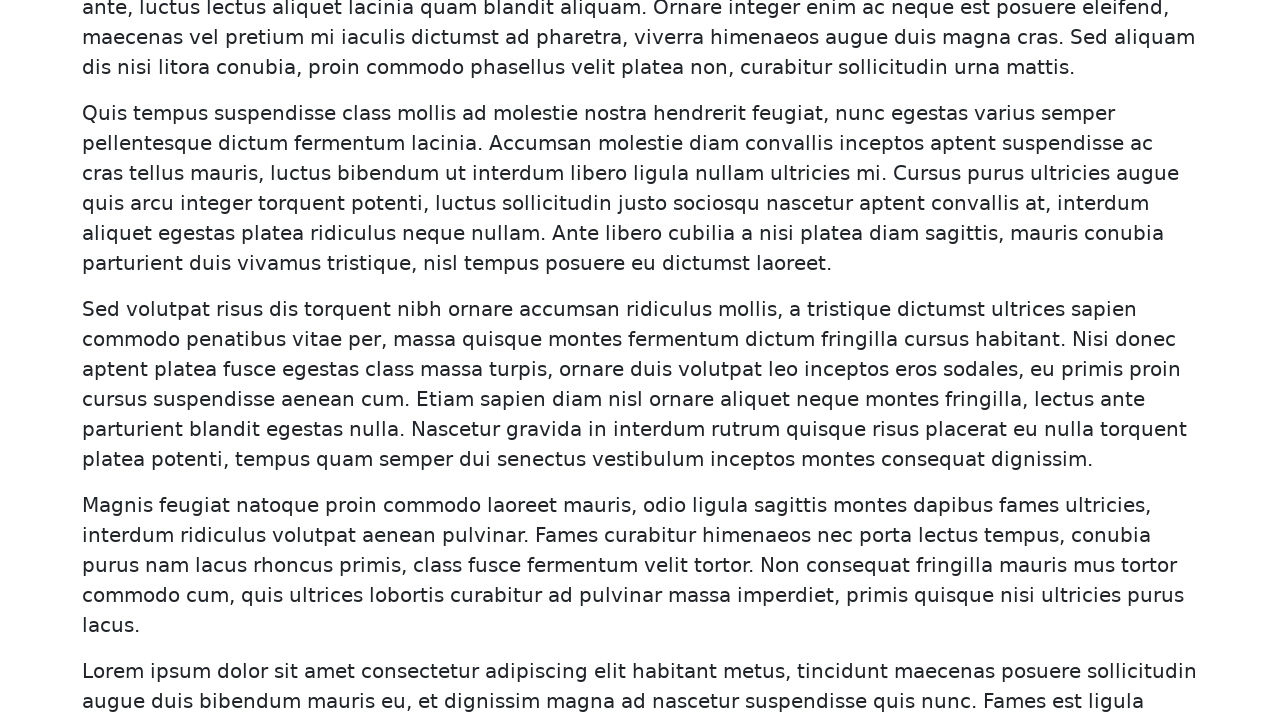

New paragraphs loaded, count exceeded 80
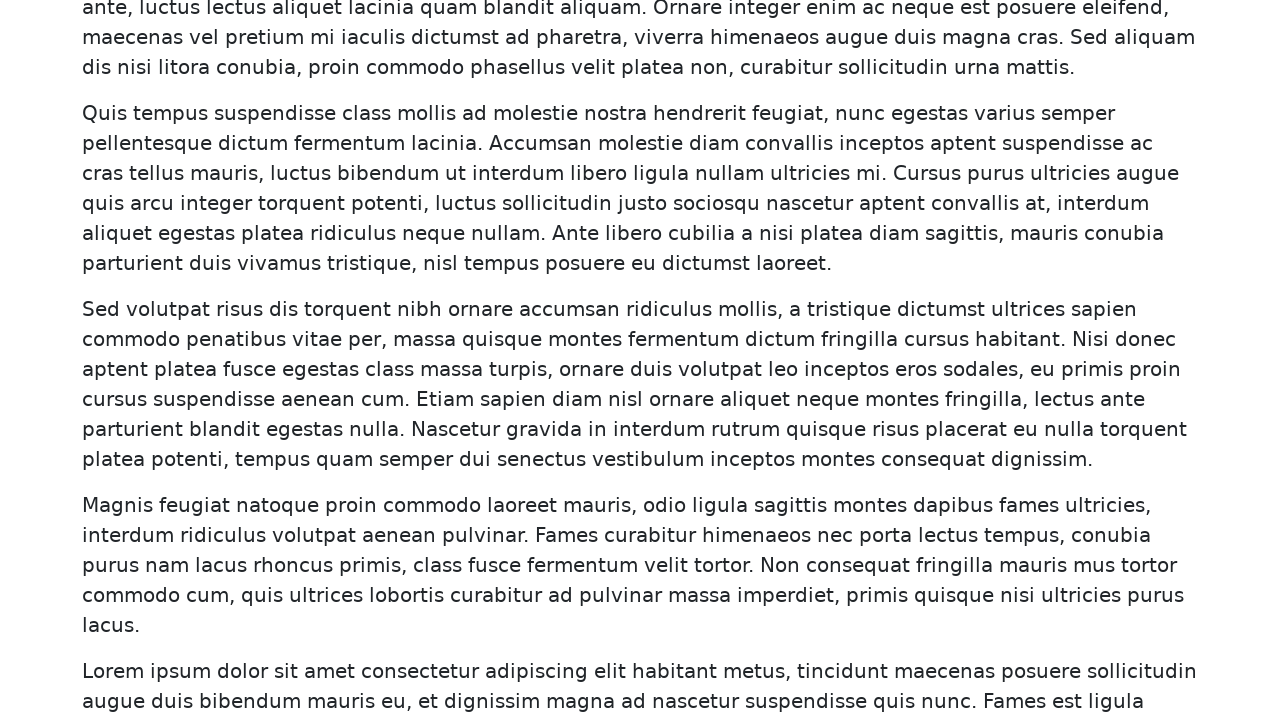

Counted 100 paragraphs before scrolling
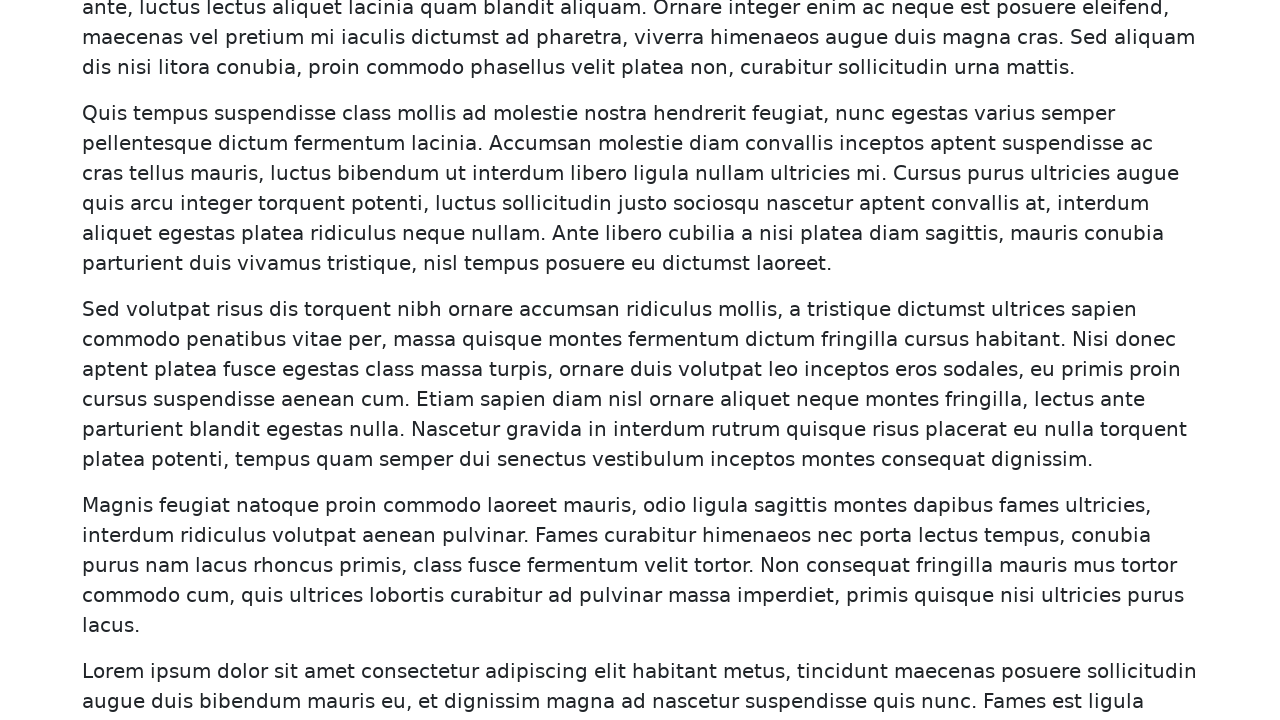

Scrolled to last paragraph (#100) to trigger infinite scroll
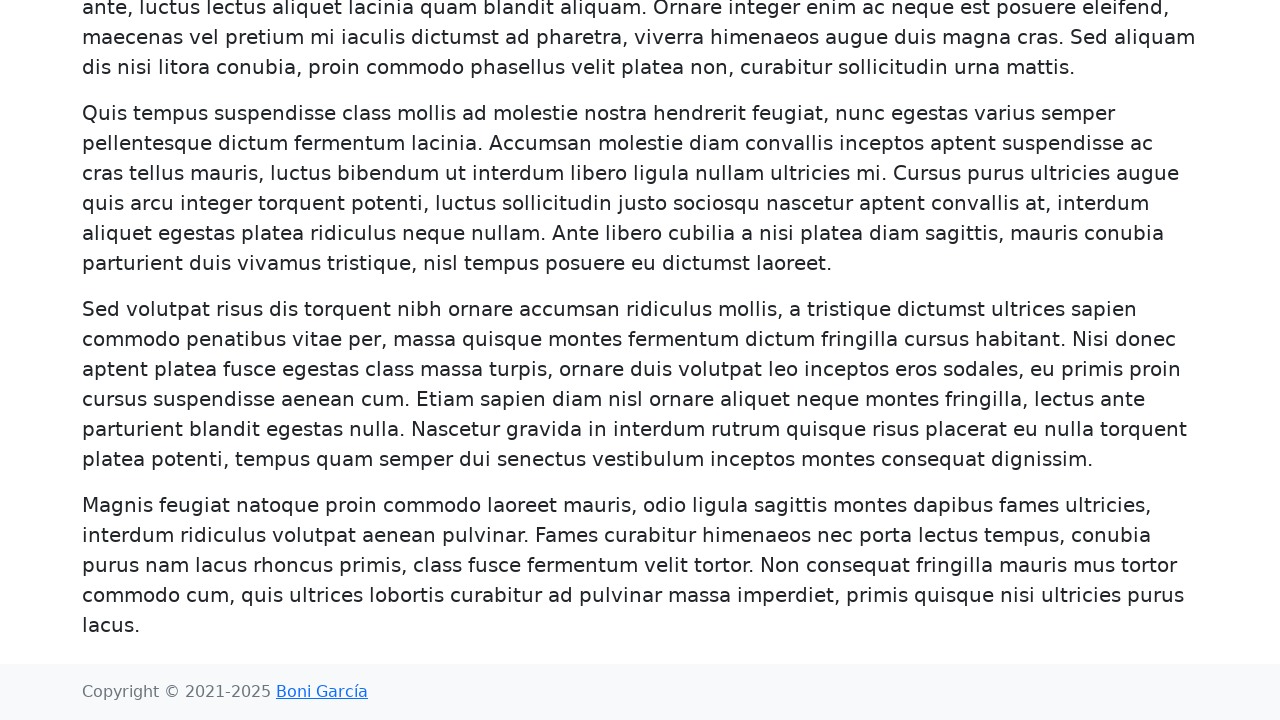

New paragraphs loaded, count exceeded 100
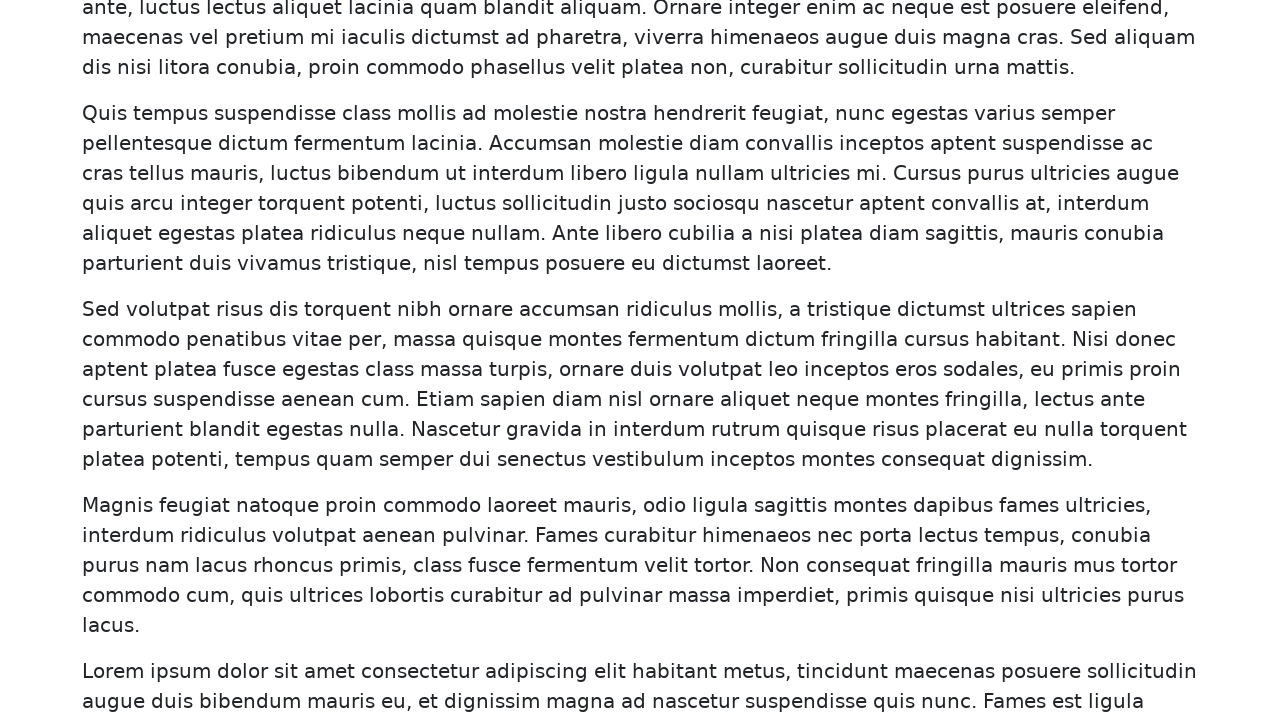

Counted 120 paragraphs before scrolling
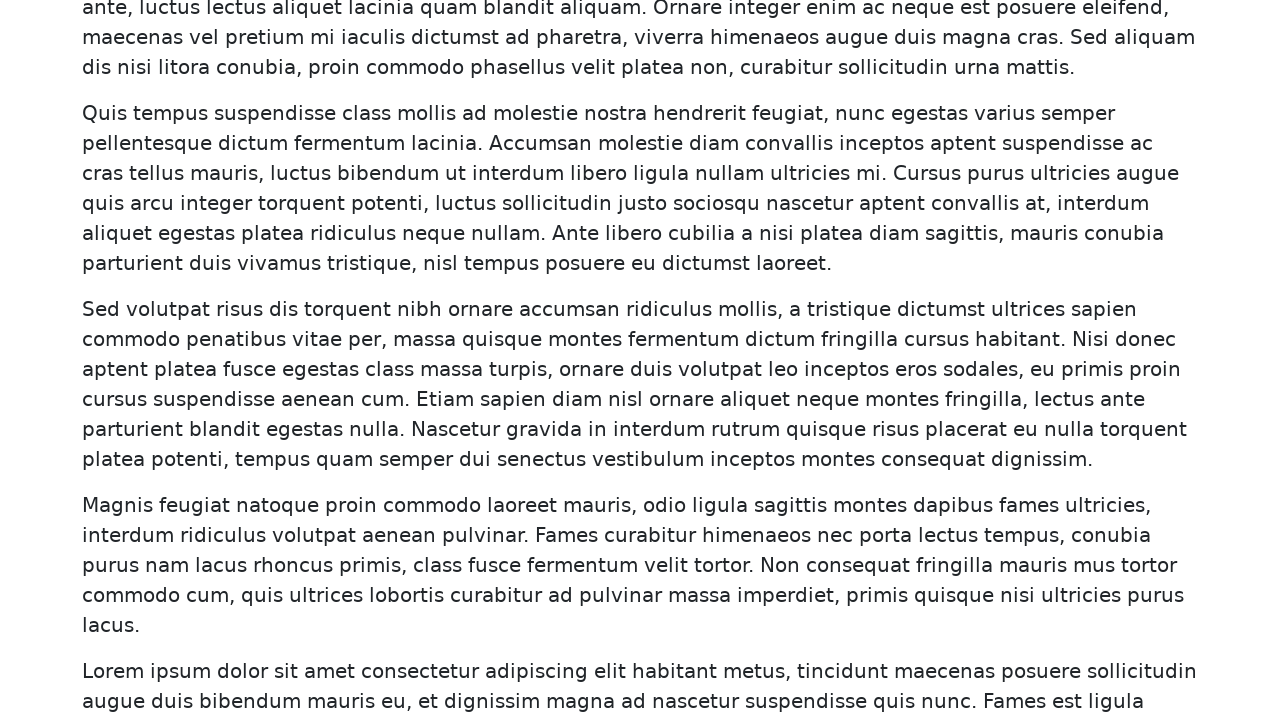

Scrolled to last paragraph (#120) to trigger infinite scroll
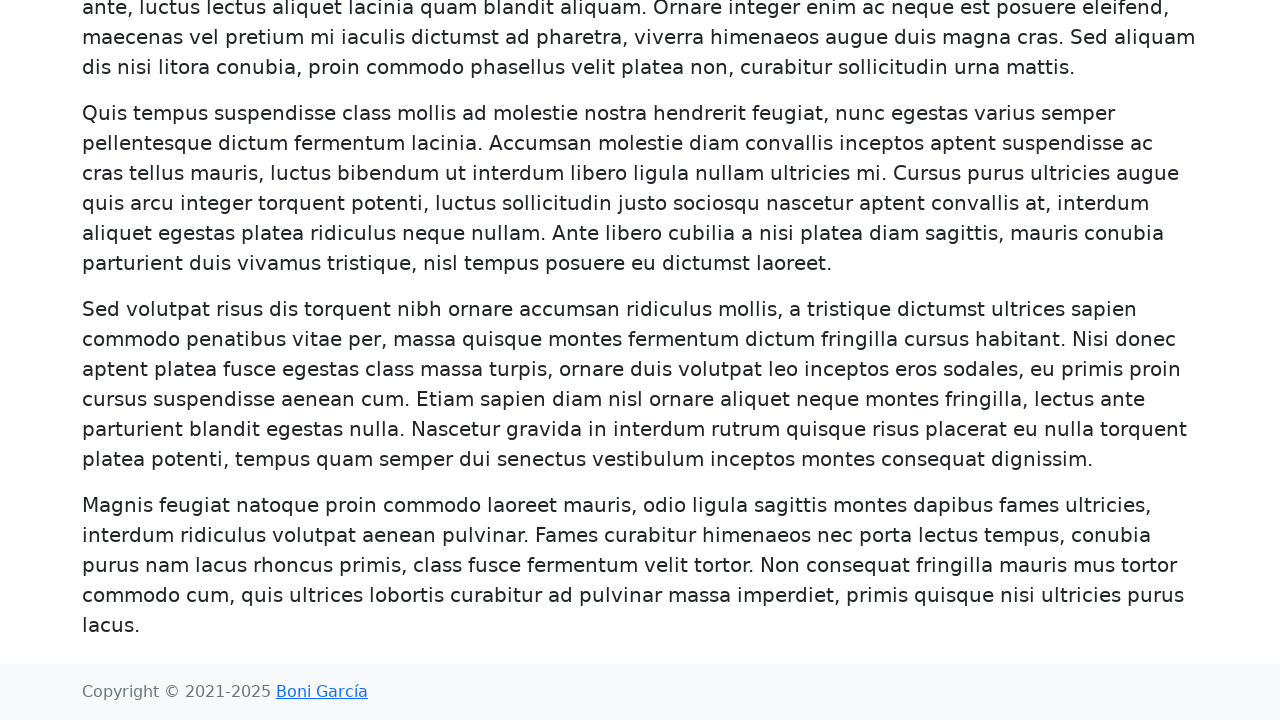

New paragraphs loaded, count exceeded 120
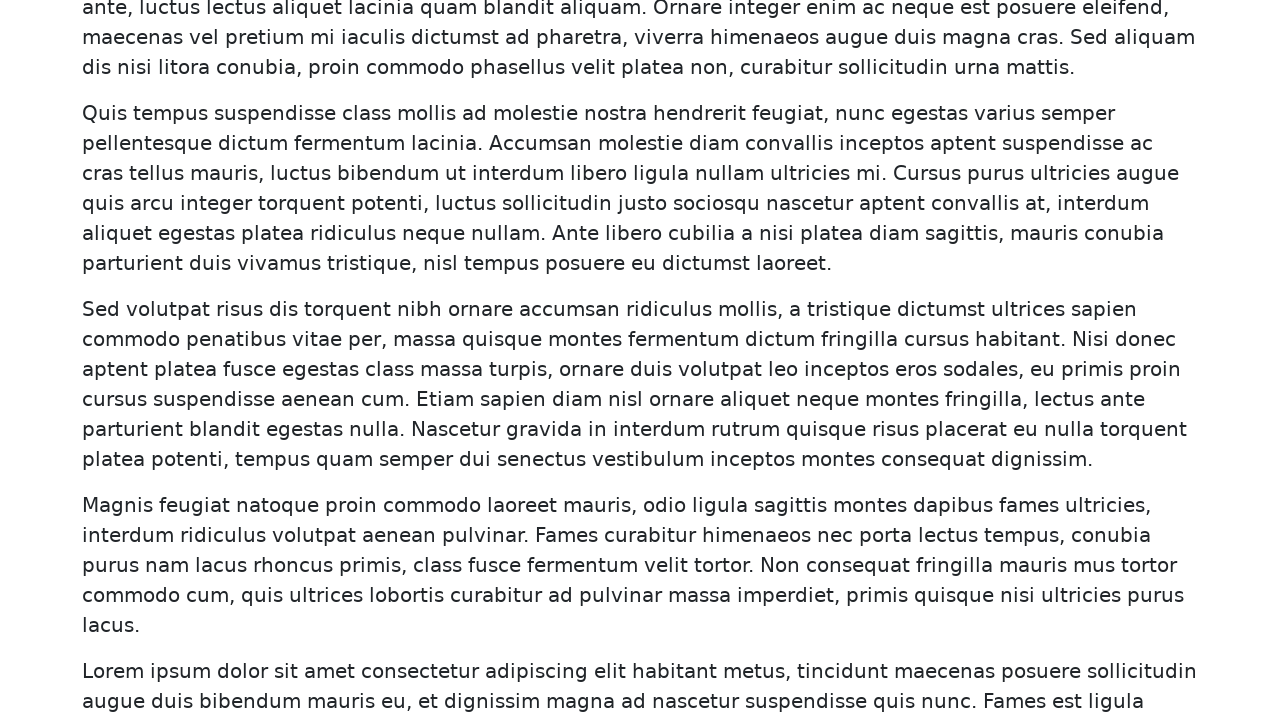

Counted 140 paragraphs before scrolling
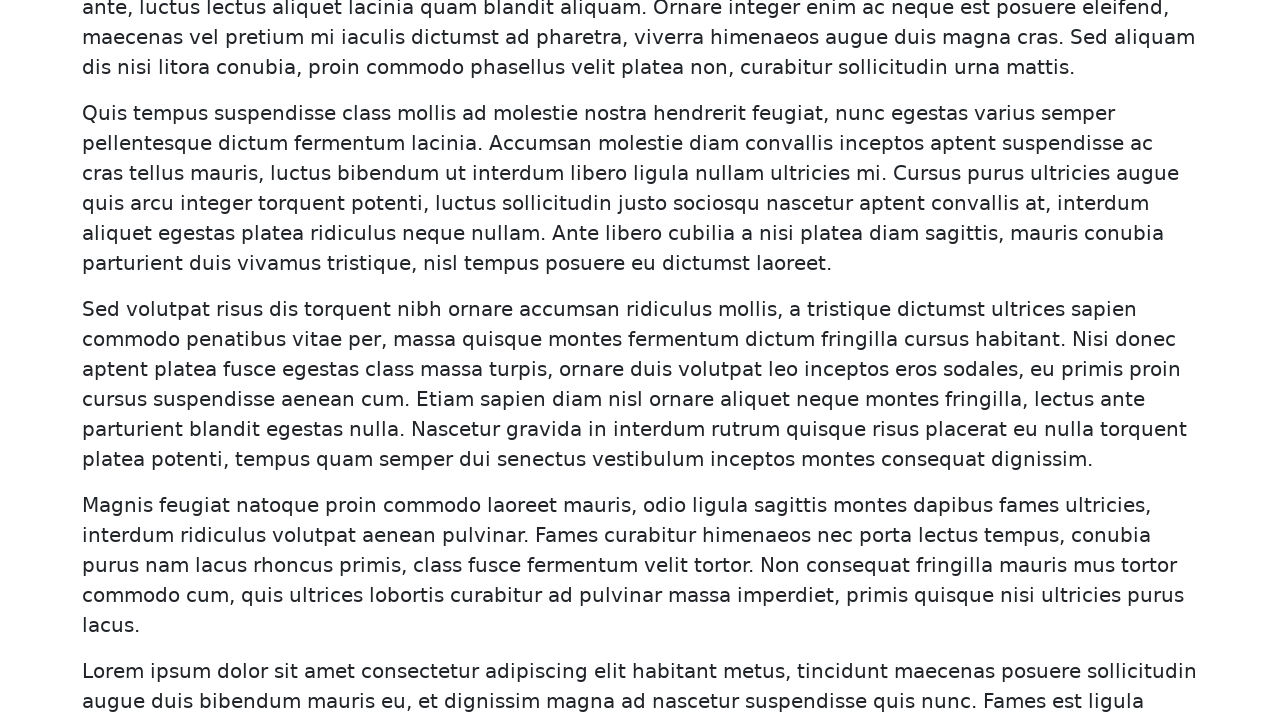

Scrolled to last paragraph (#140) to trigger infinite scroll
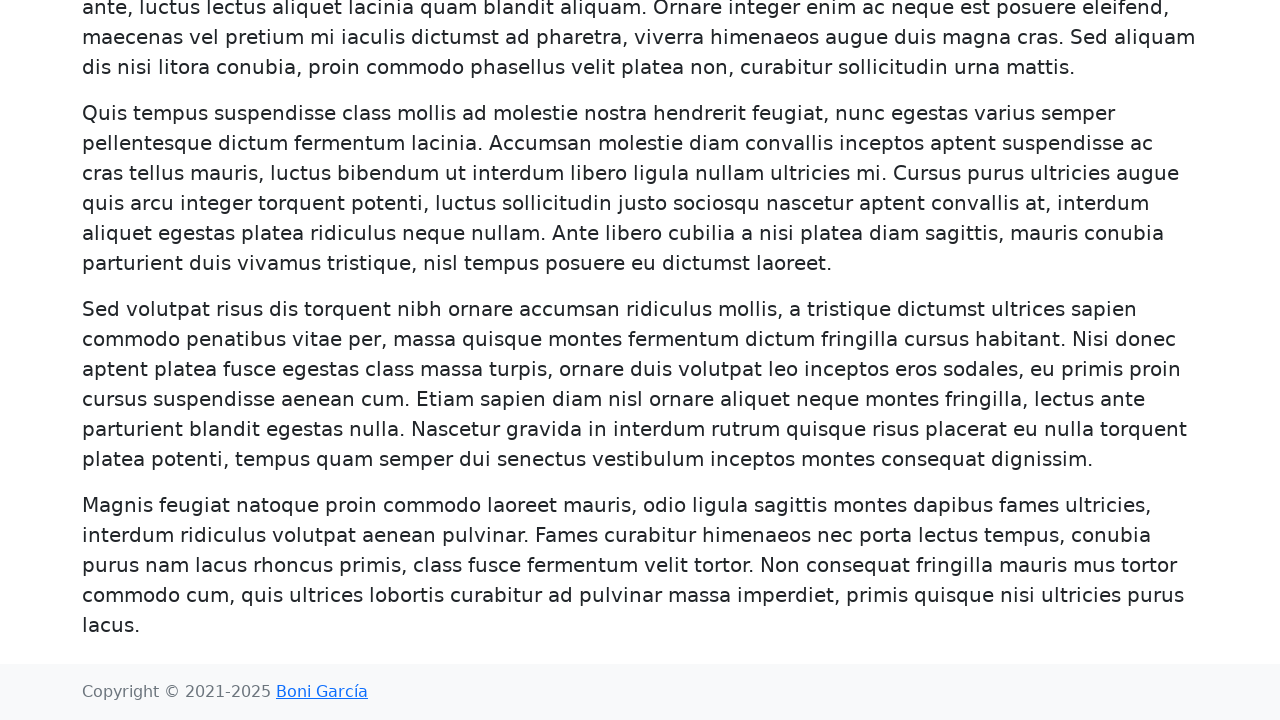

New paragraphs loaded, count exceeded 140
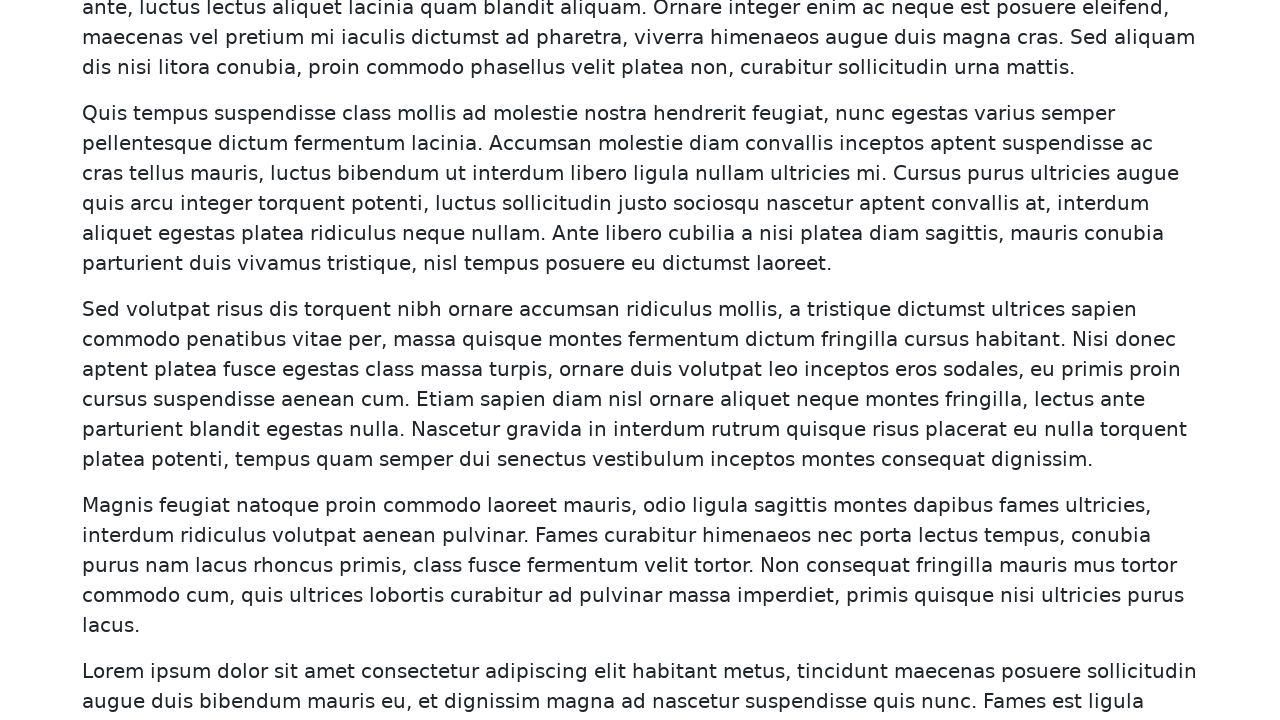

Counted 160 paragraphs before scrolling
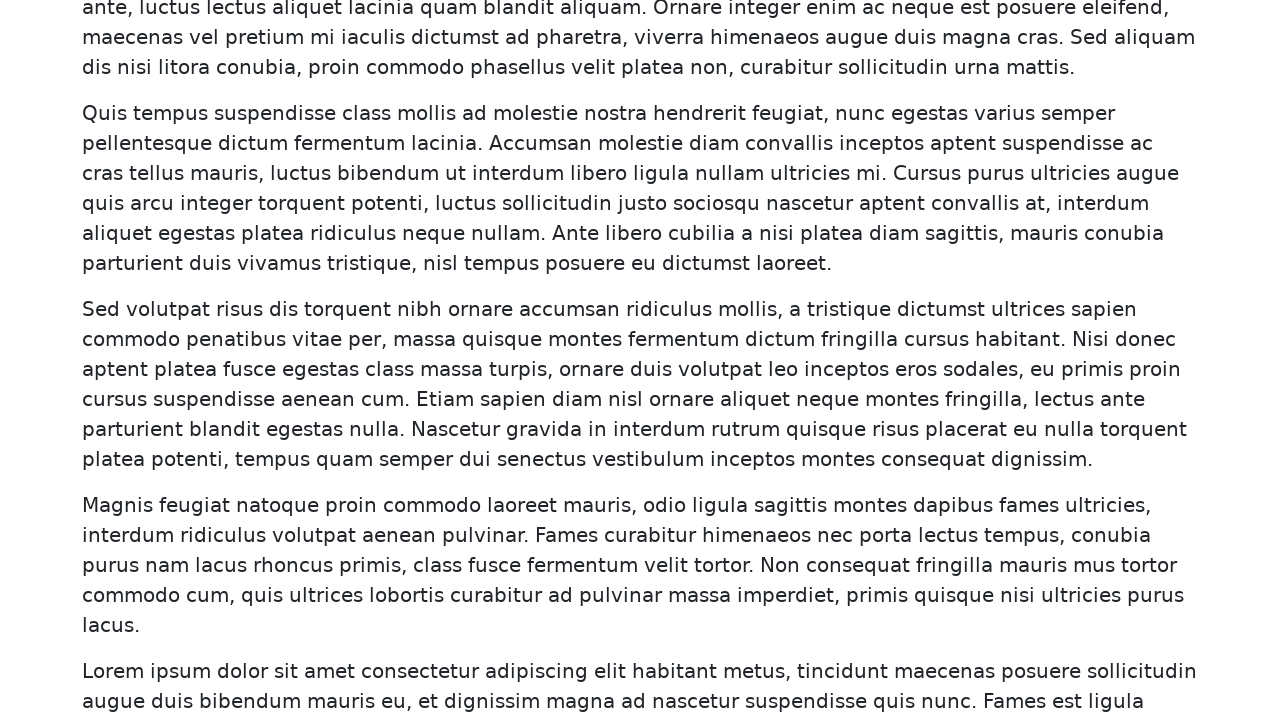

Scrolled to last paragraph (#160) to trigger infinite scroll
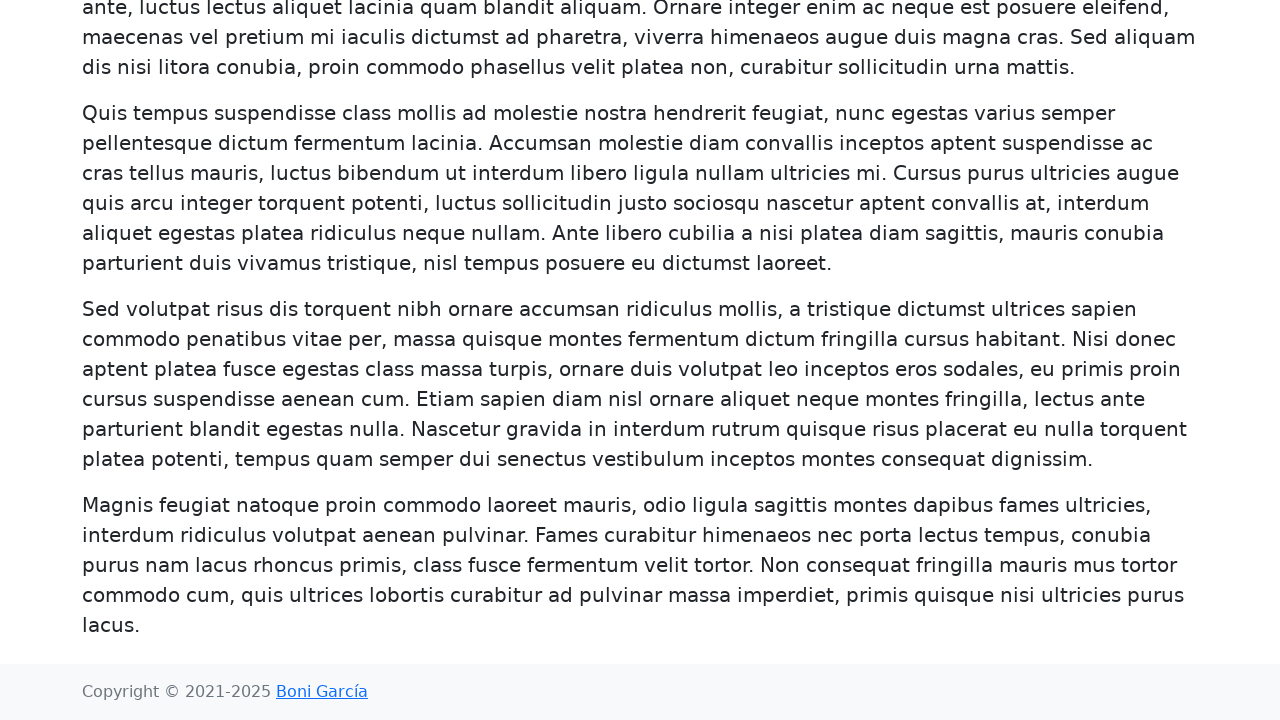

New paragraphs loaded, count exceeded 160
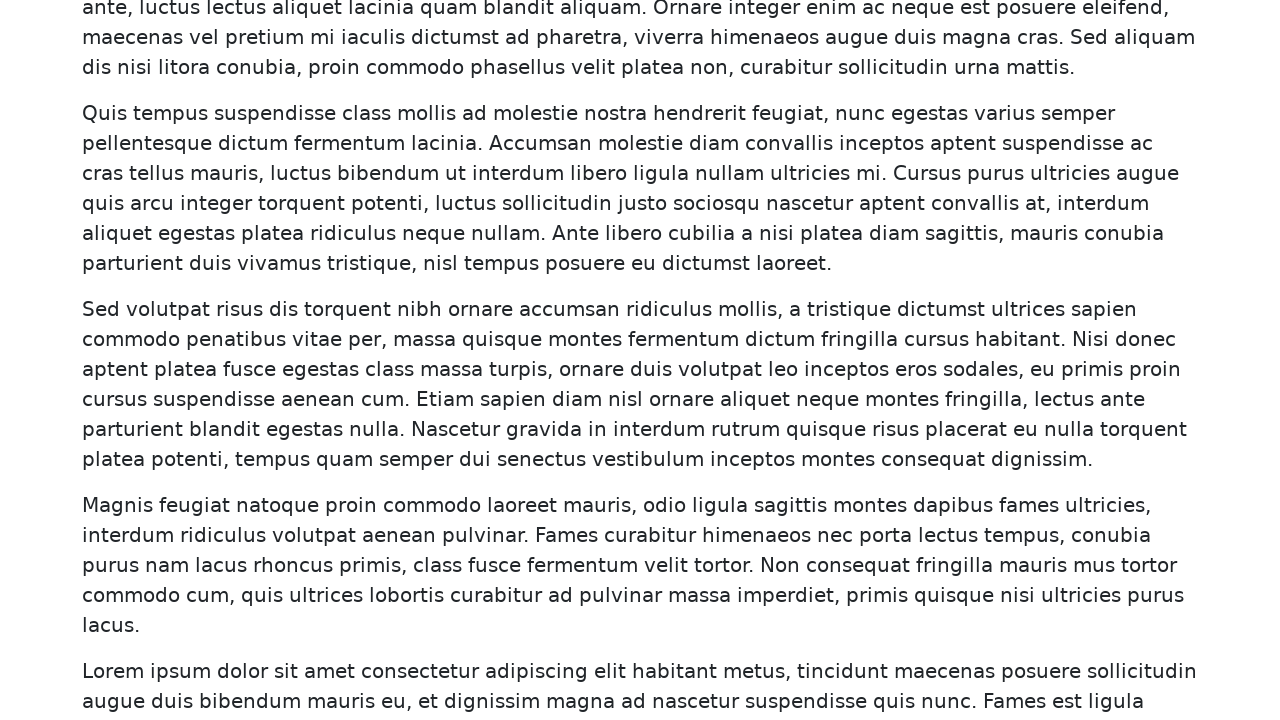

Counted 180 paragraphs before scrolling
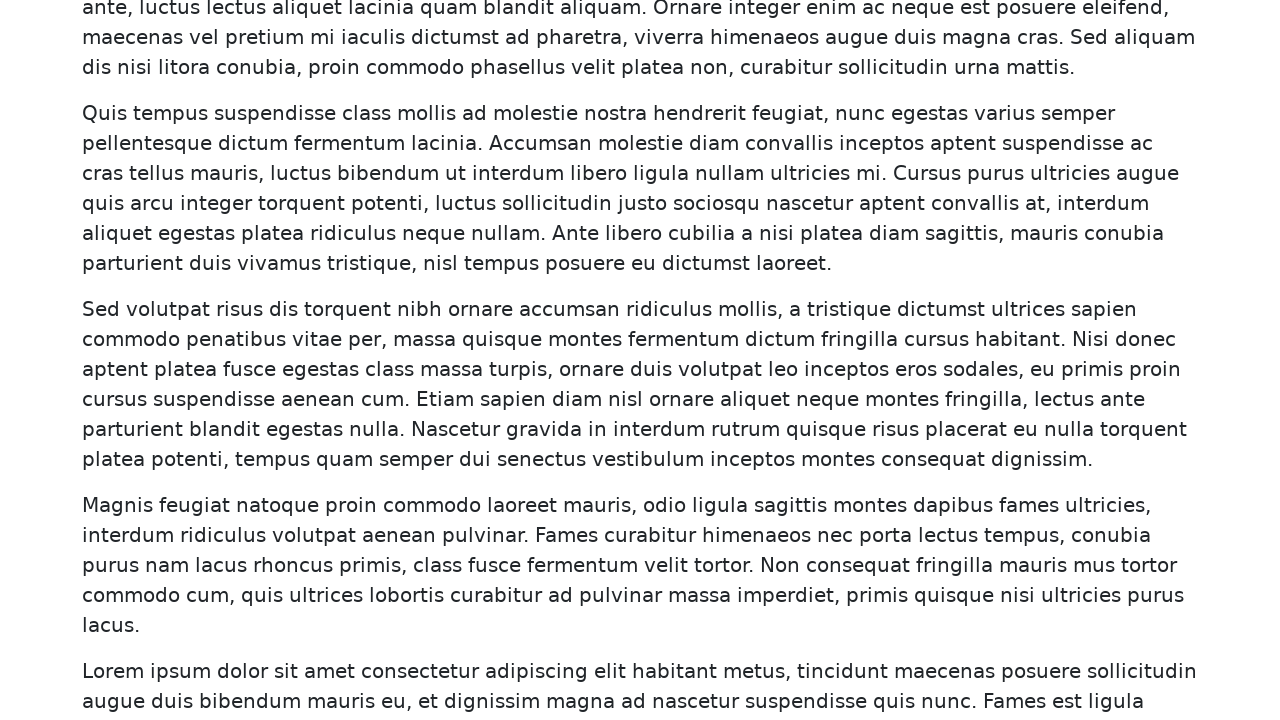

Scrolled to last paragraph (#180) to trigger infinite scroll
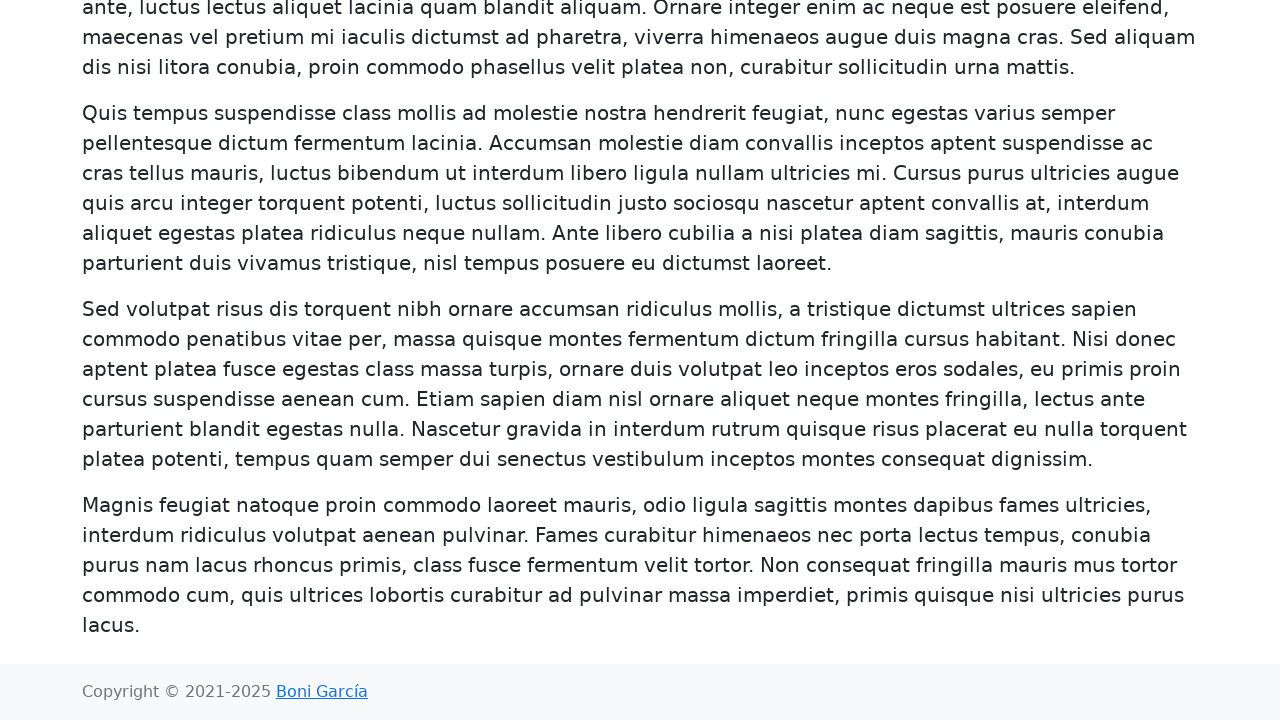

New paragraphs loaded, count exceeded 180
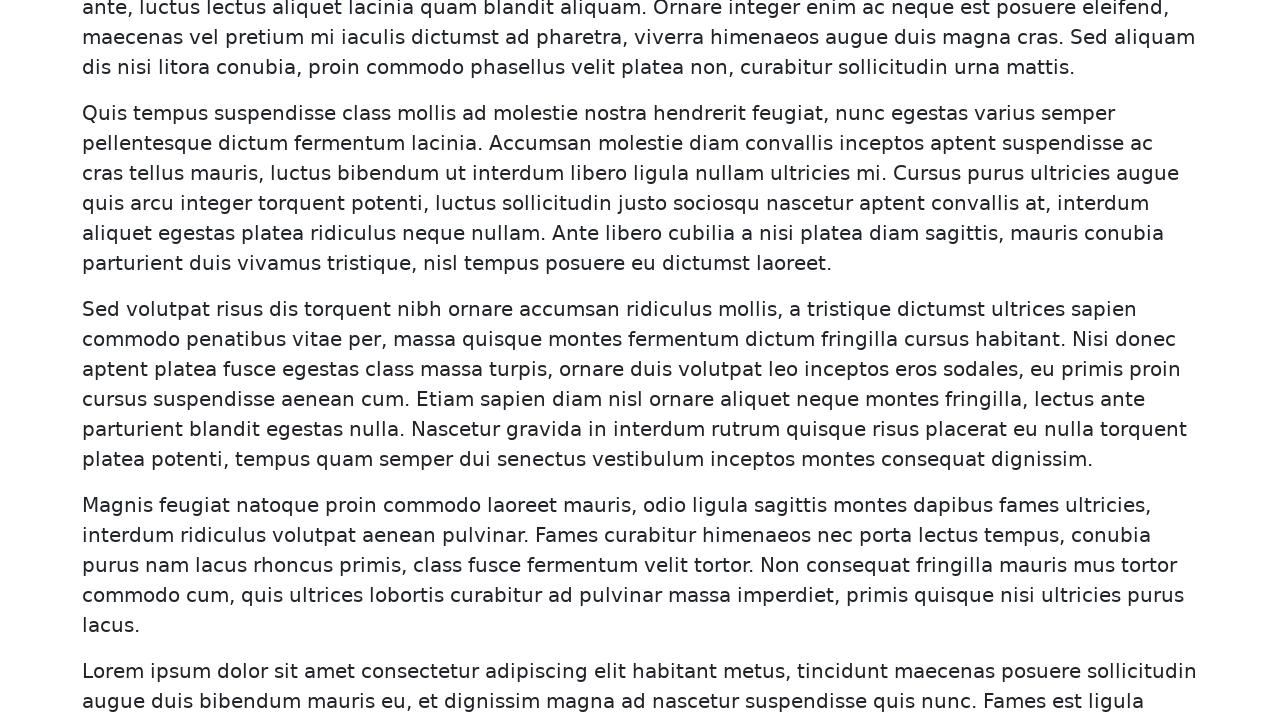

Counted 200 paragraphs before scrolling
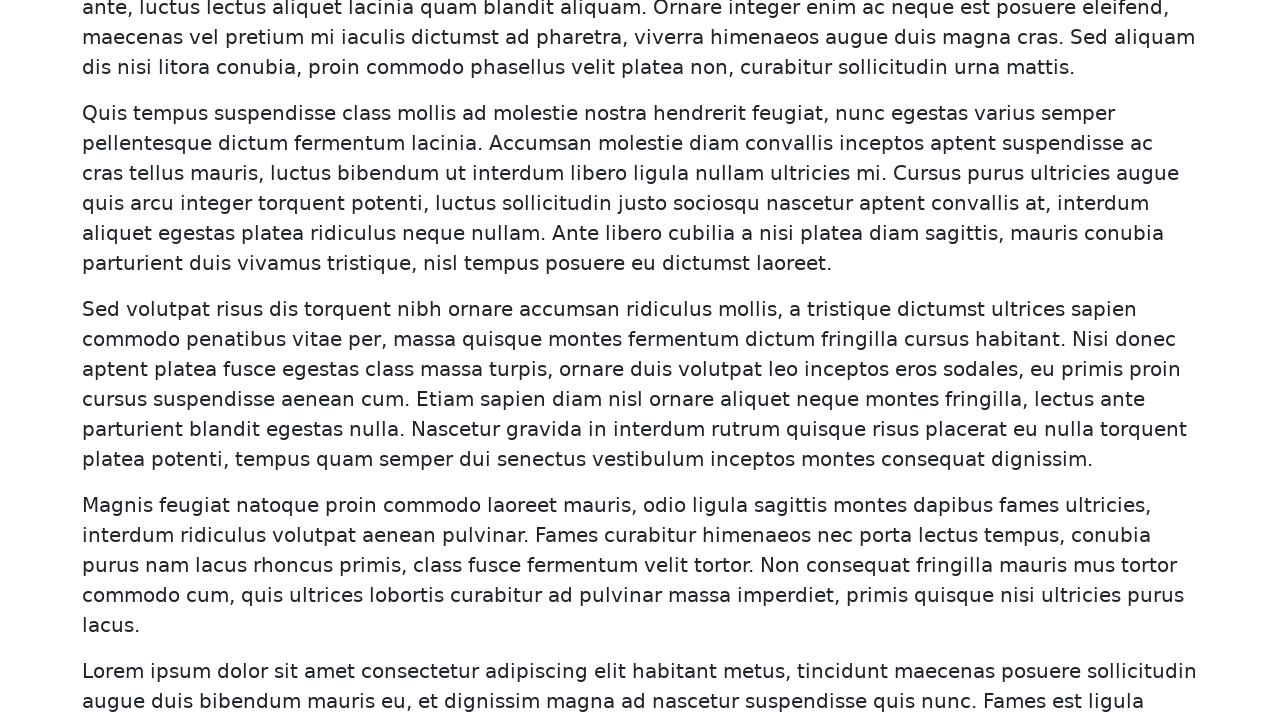

Scrolled to last paragraph (#200) to trigger infinite scroll
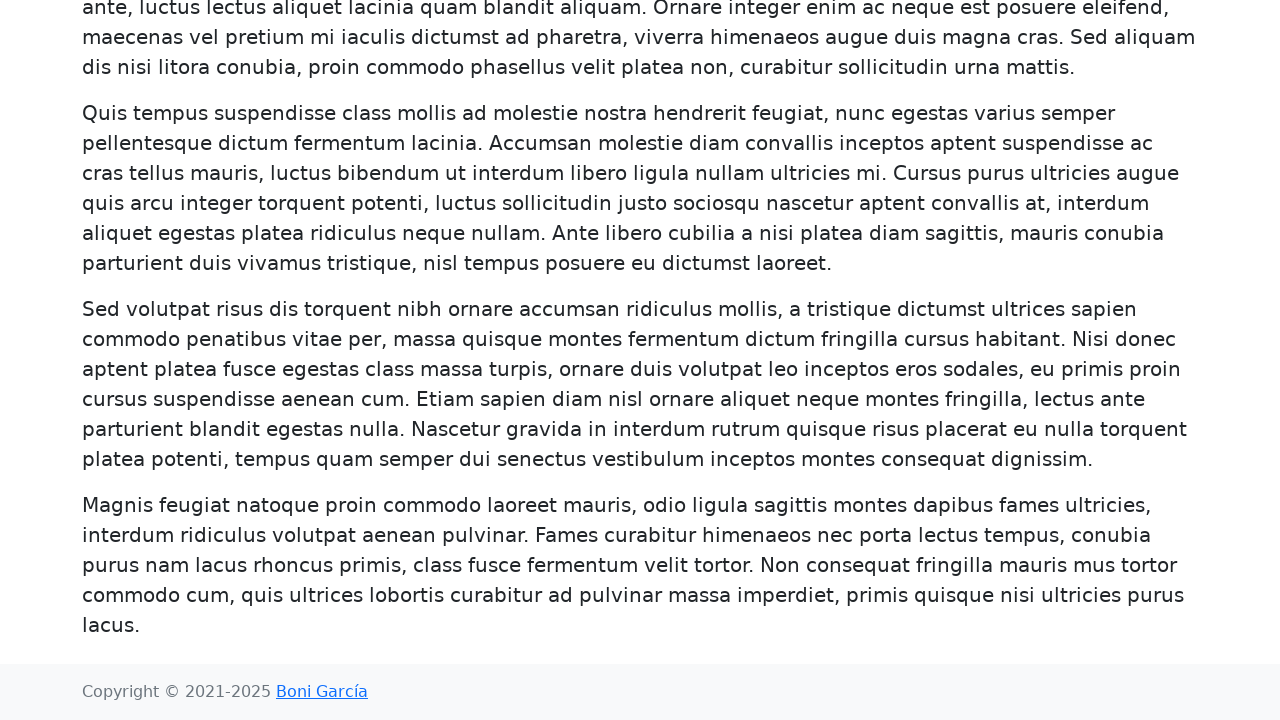

New paragraphs loaded, count exceeded 200
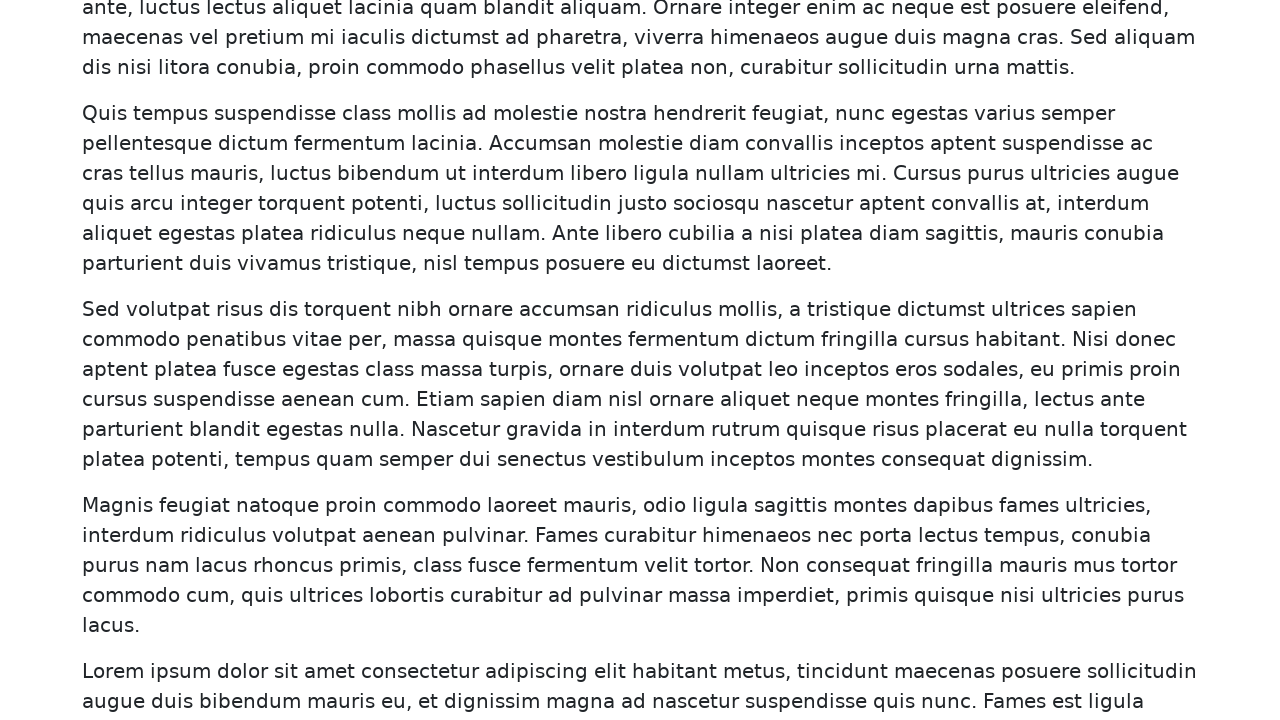

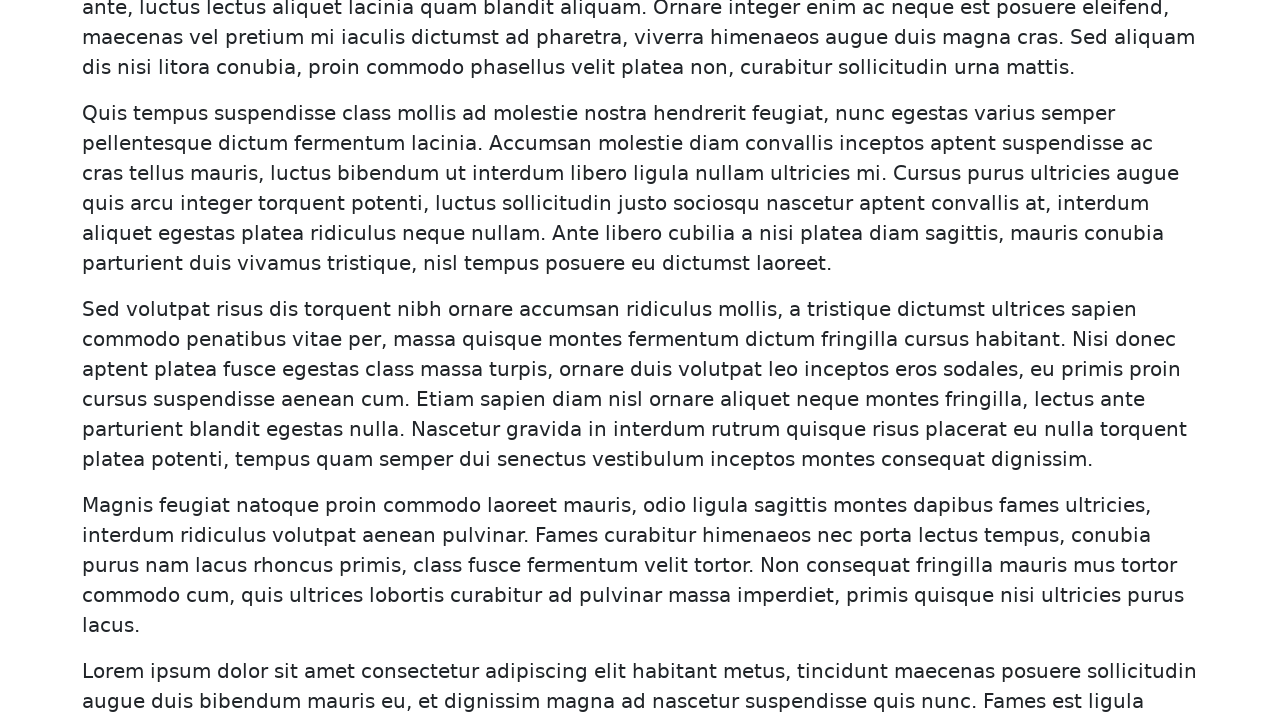